Opens the contact modal and verifies the contact header text is displayed correctly

Starting URL: https://www.demoblaze.com/

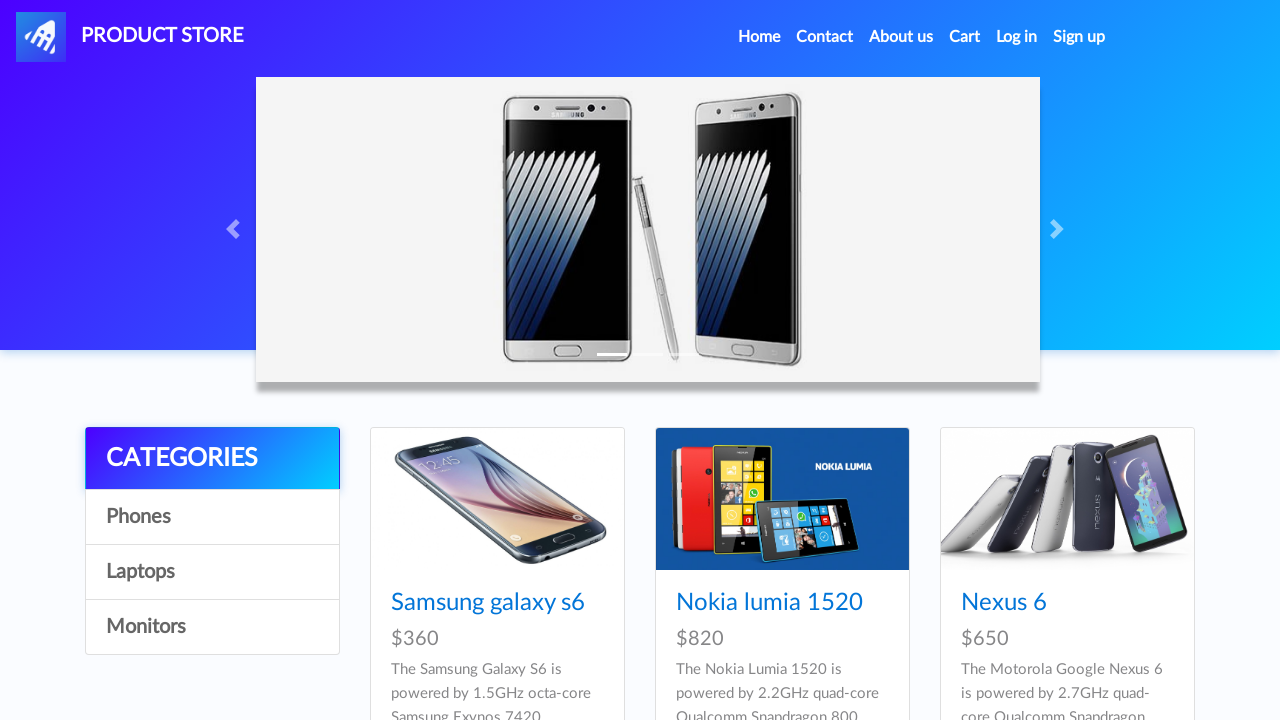

Clicked Contact button in header to open contact modal at (825, 37) on a[data-target='#exampleModal']
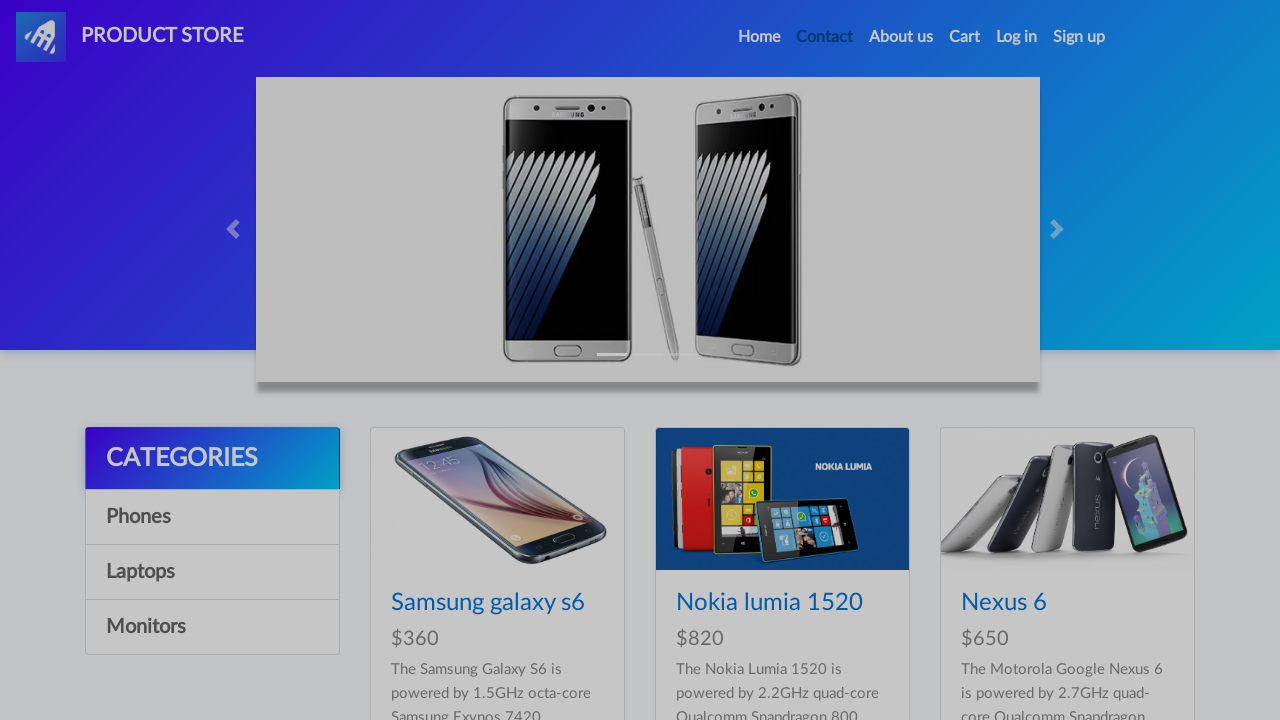

Contact modal appeared on screen
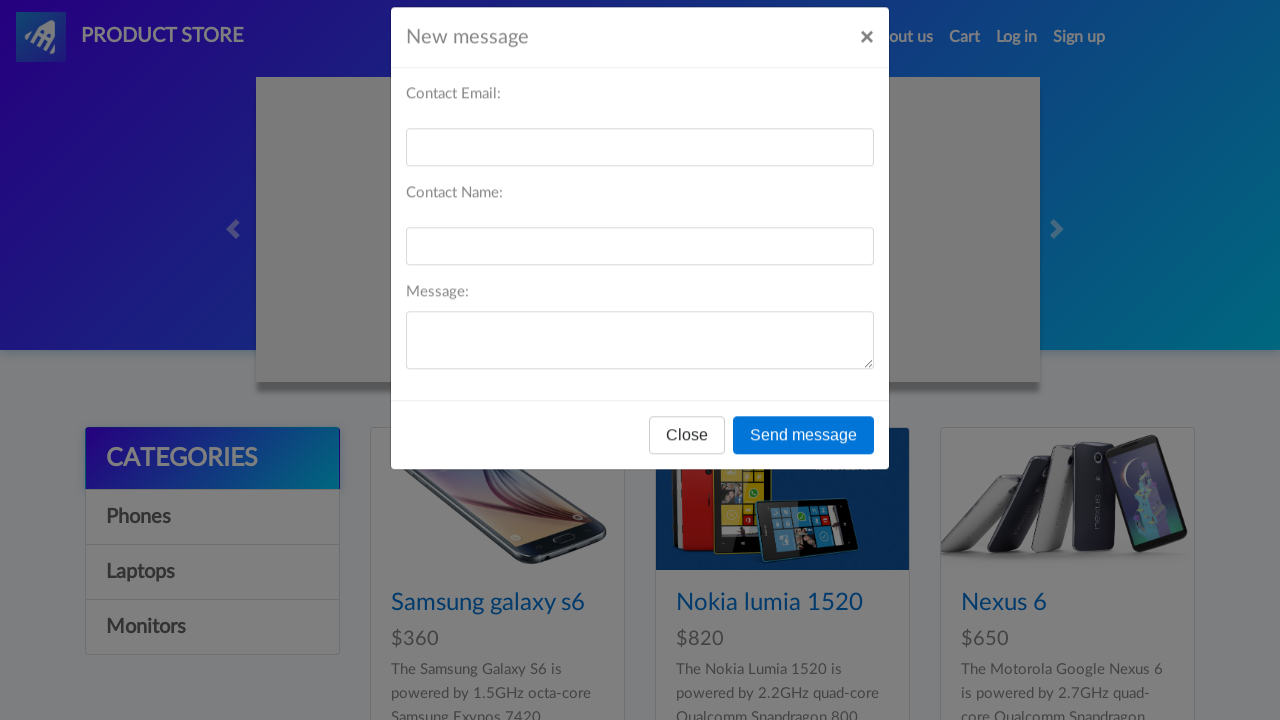

Contact modal header text is visible and verified
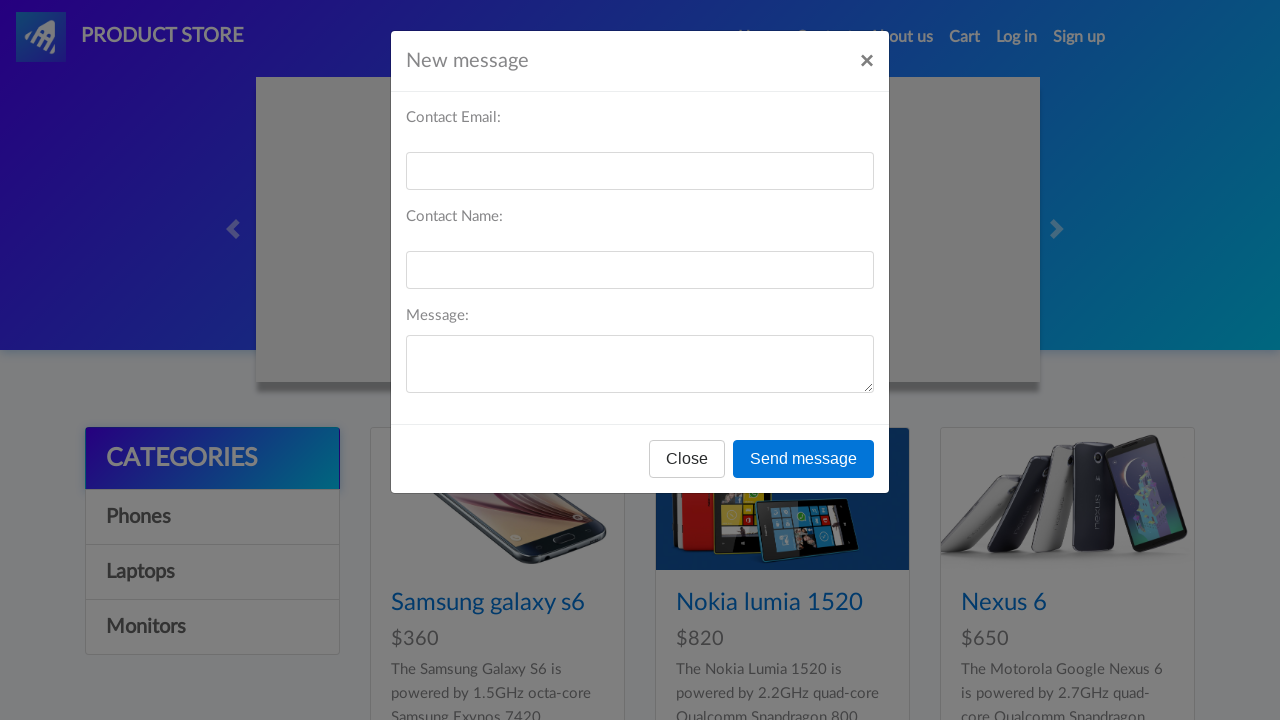

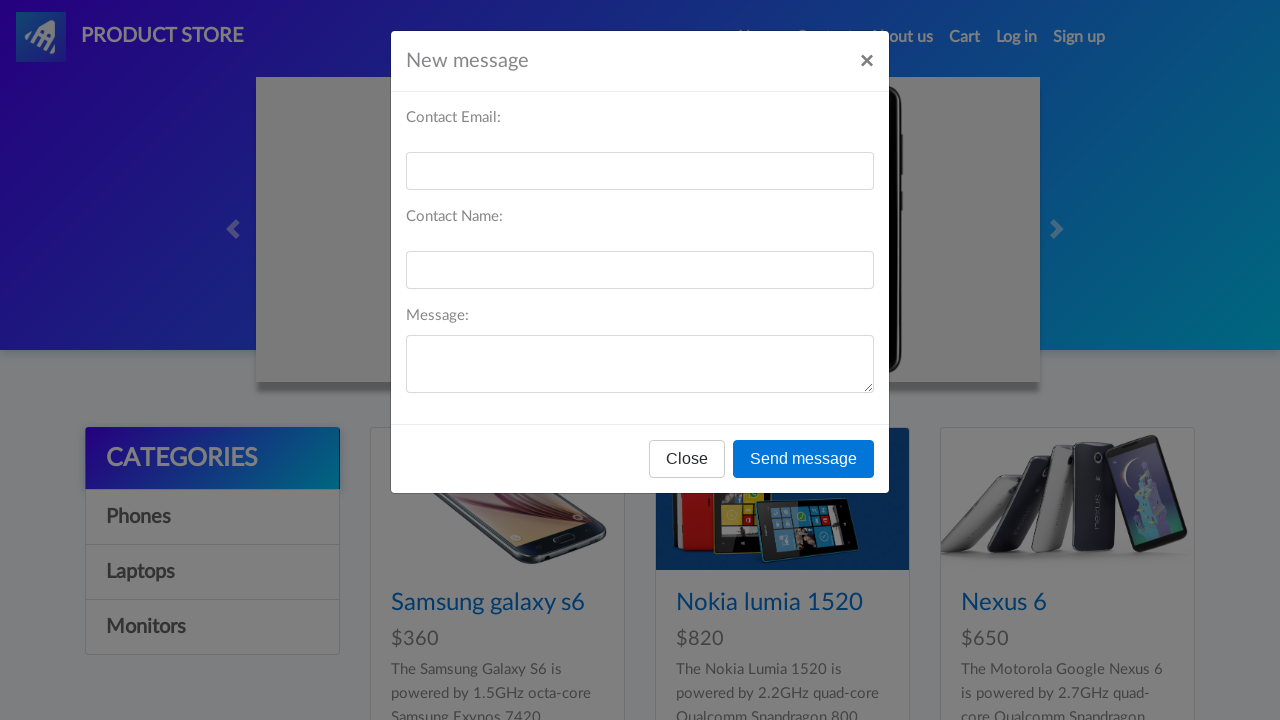